Tests clicking a link by finding it using XPATH selector with text content "Elemental"

Starting URL: https://the-internet.herokuapp.com/

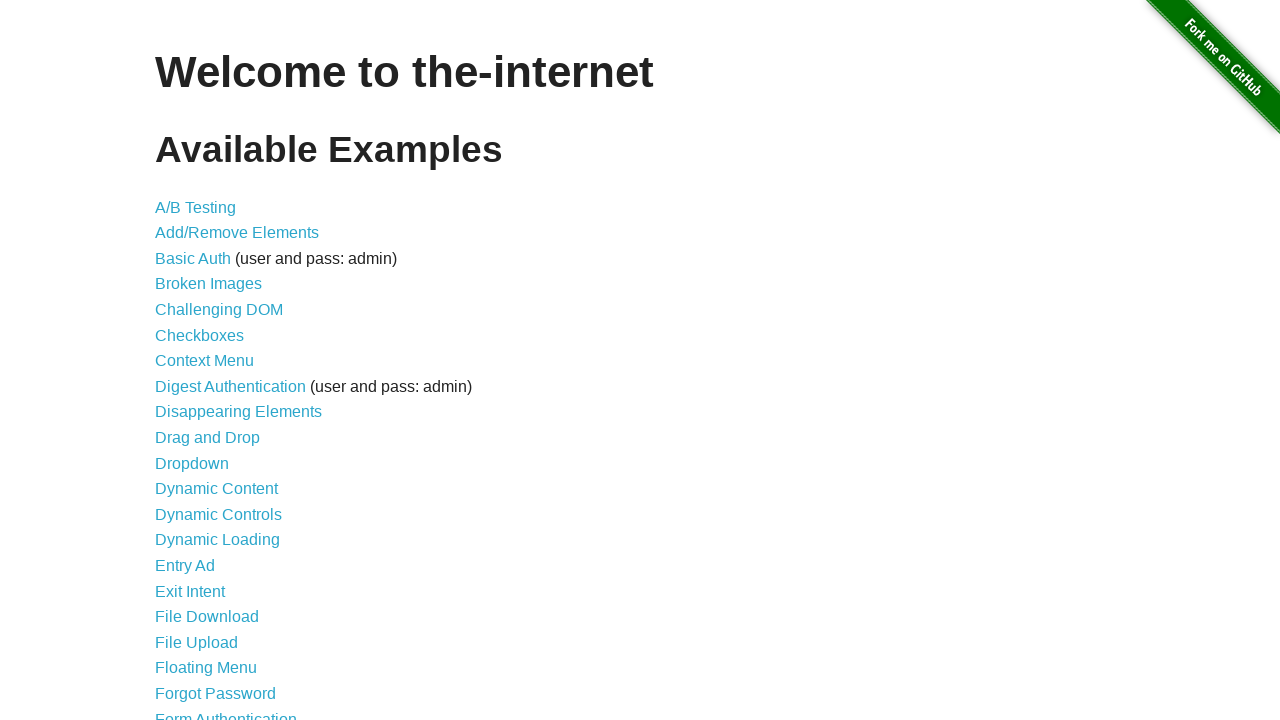

Located footer link with text 'Elemental' using XPATH selector
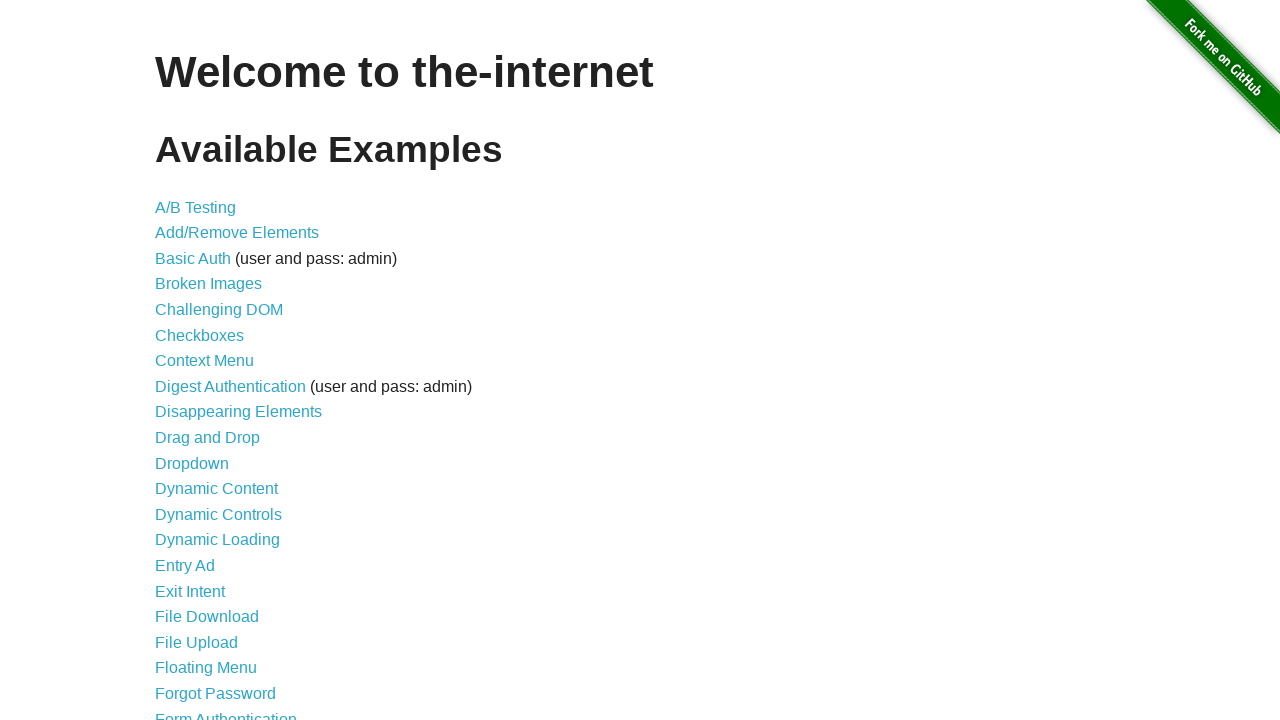

Clicked the 'Elemental' link
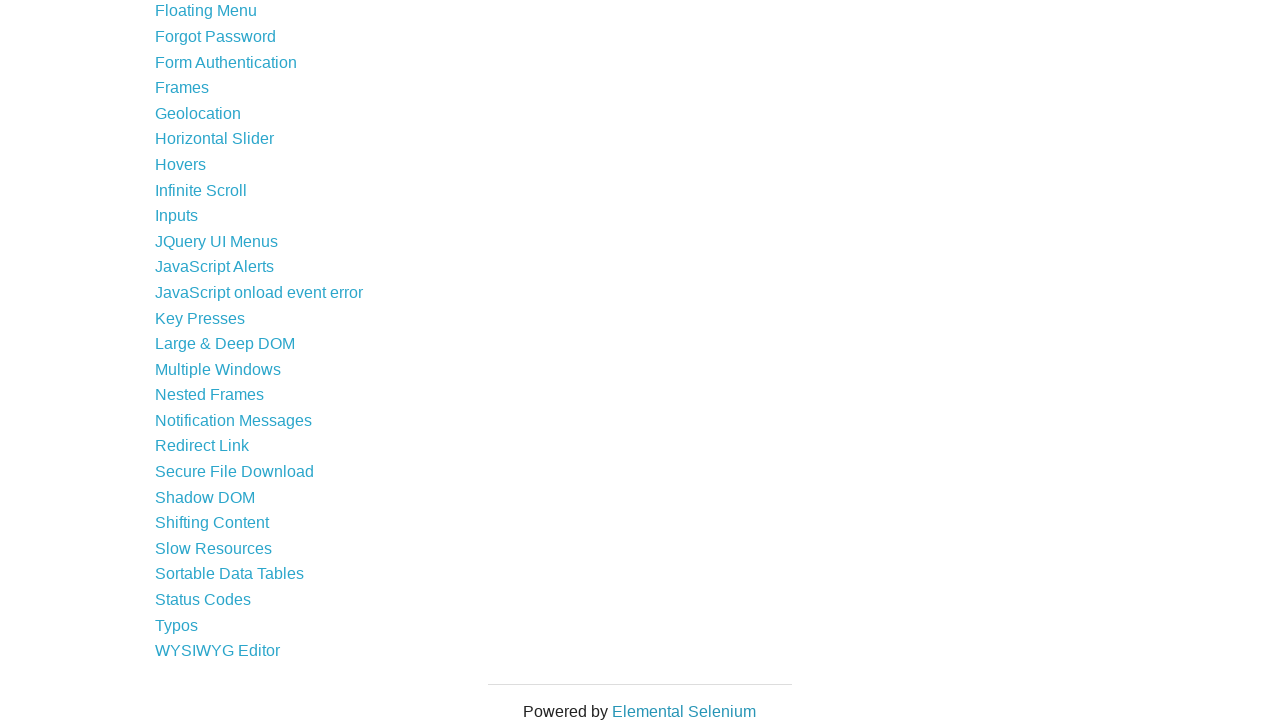

Page navigation completed and DOM content loaded
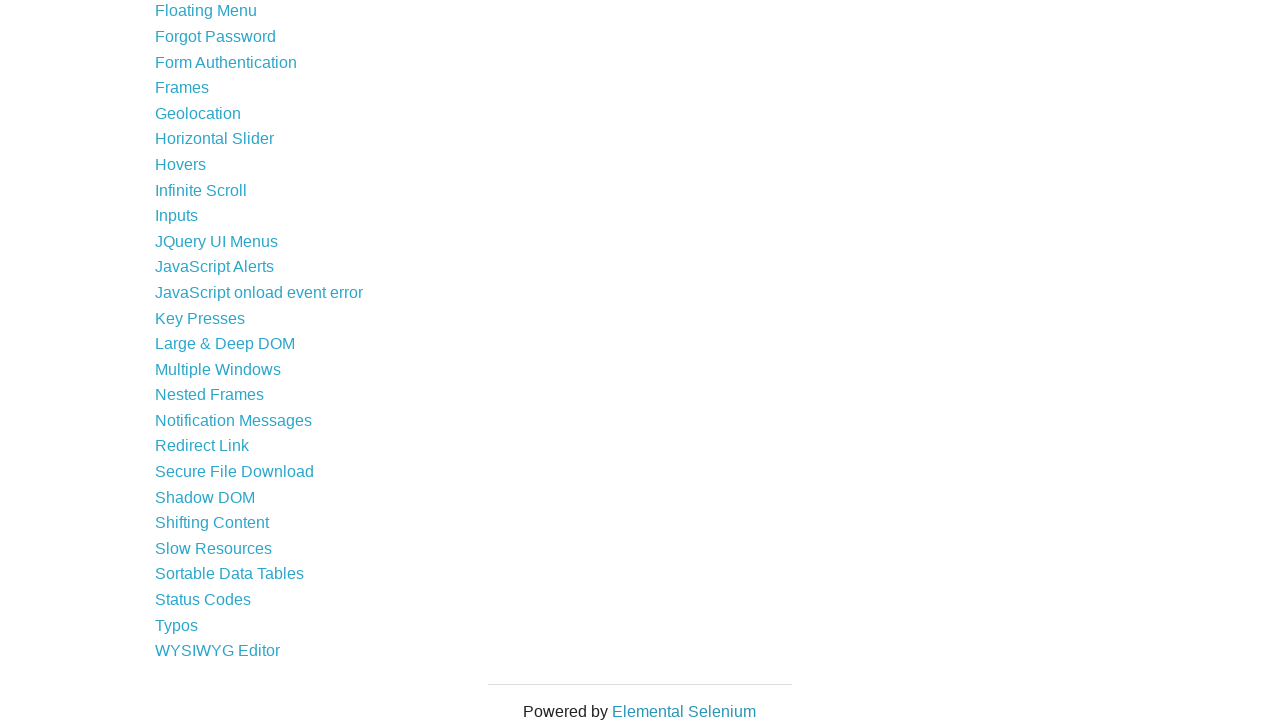

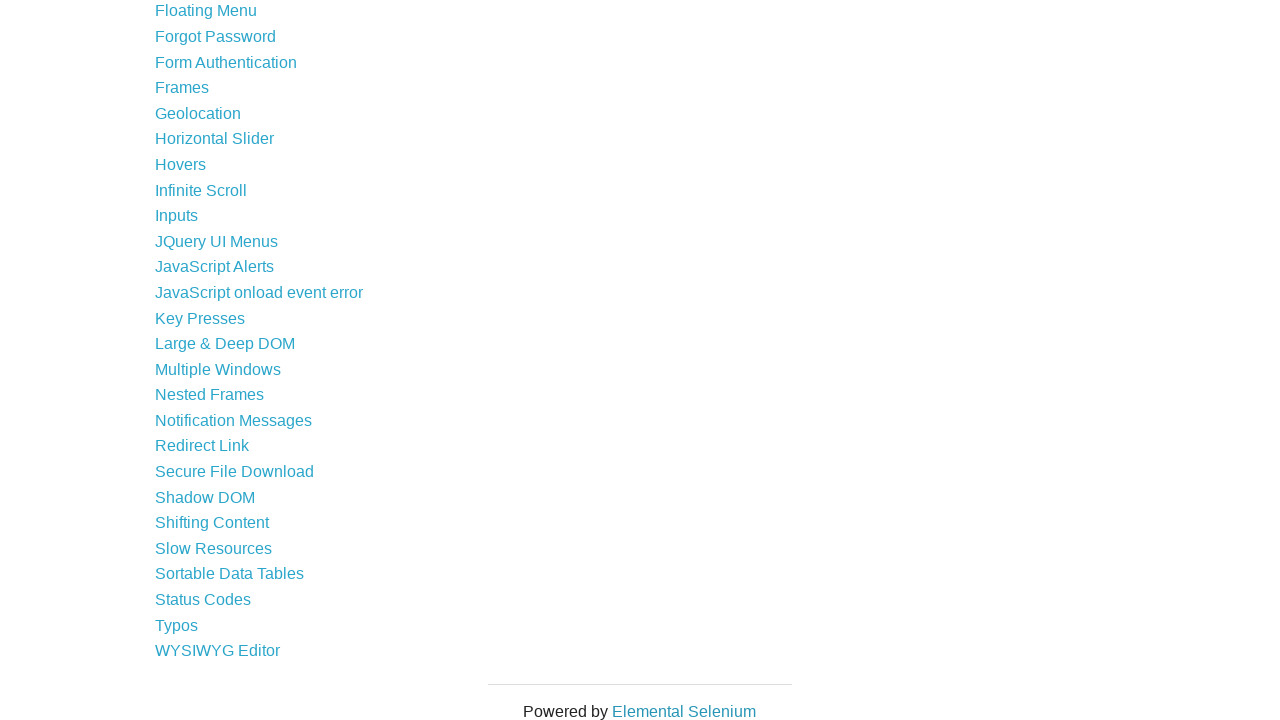